Tests multi-window handling by opening a new tab, navigating to a different page, extracting a course name, switching back to the parent window, and filling a form field with the extracted text

Starting URL: https://rahulshettyacademy.com/angularpractice/

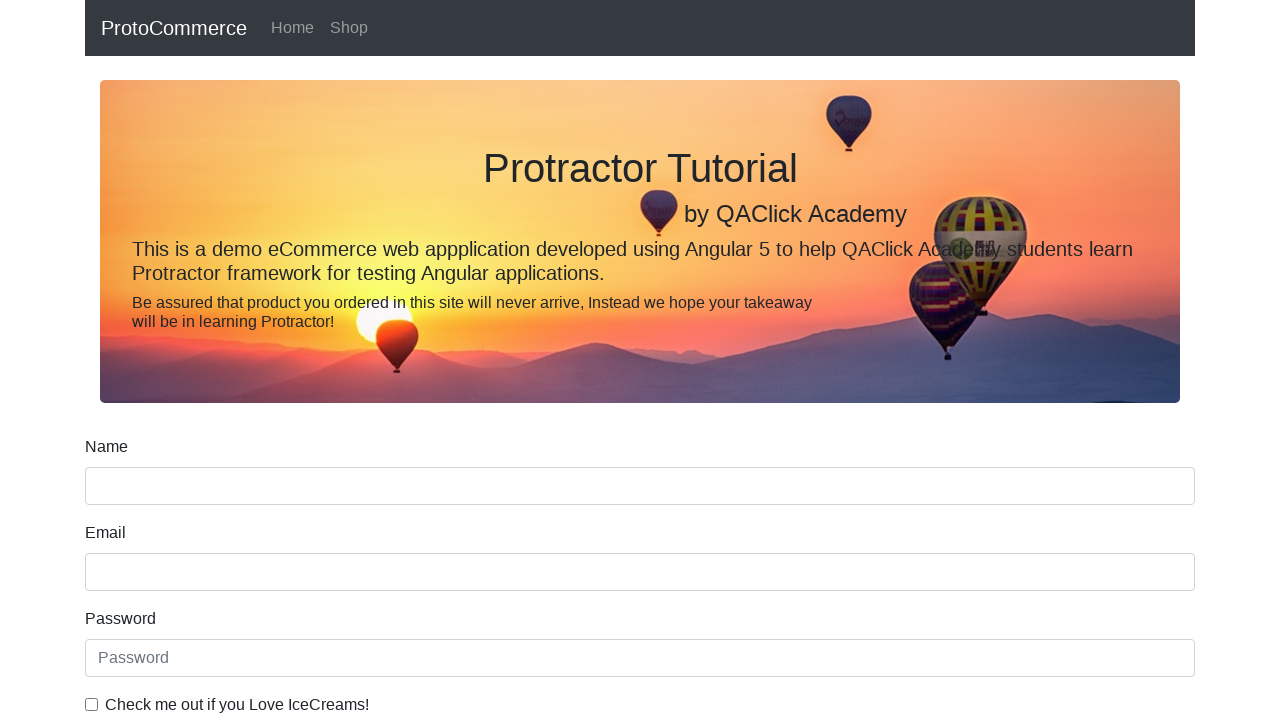

Opened a new tab
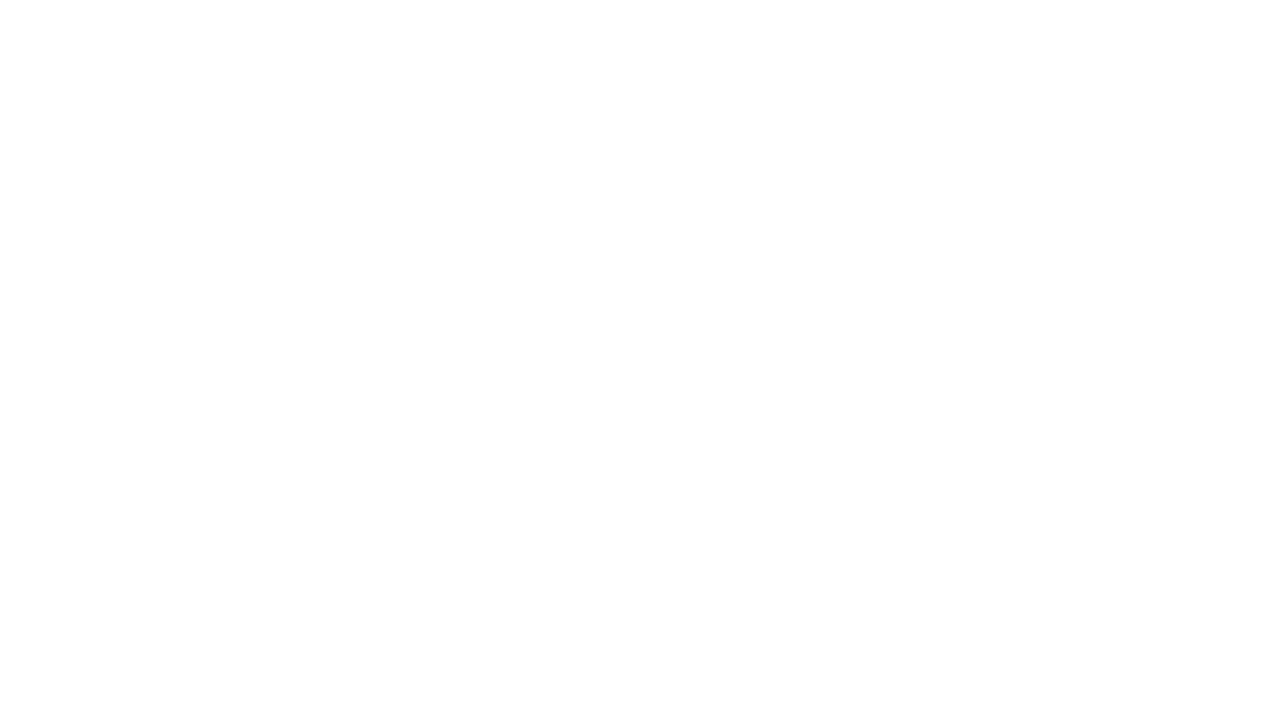

Navigated new tab to https://rahulshettyacademy.com/
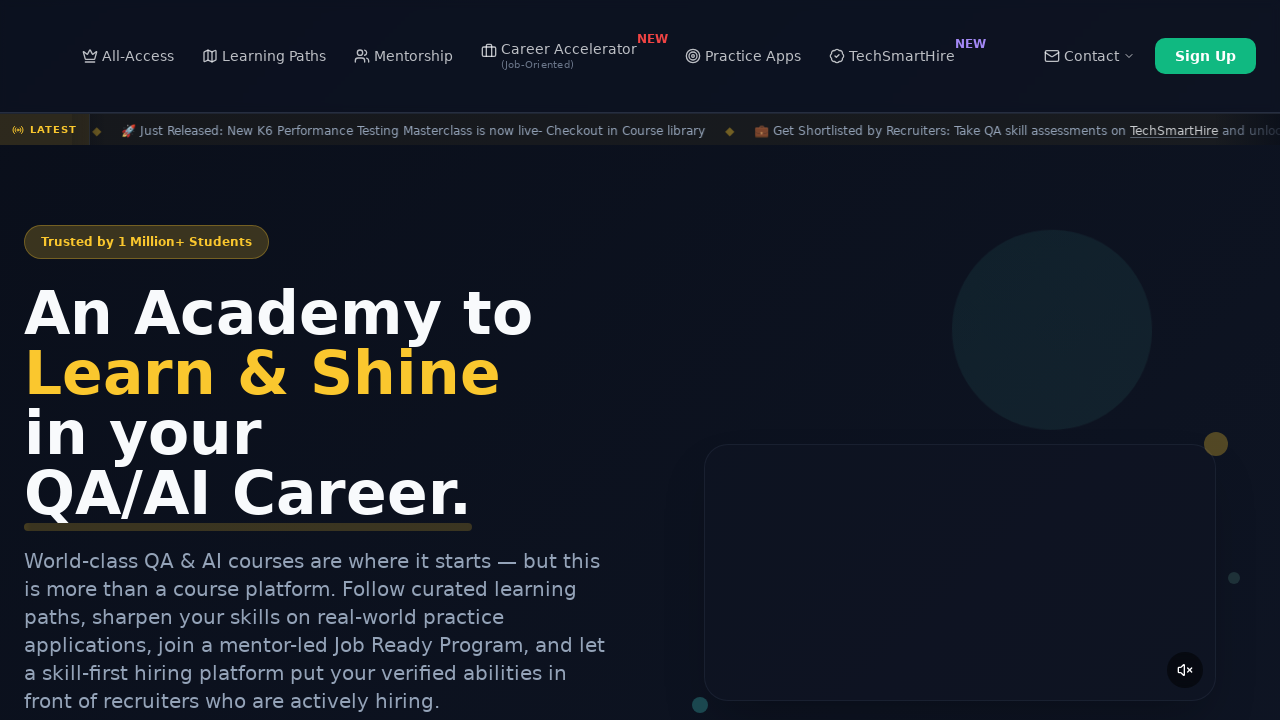

Located course links on the page
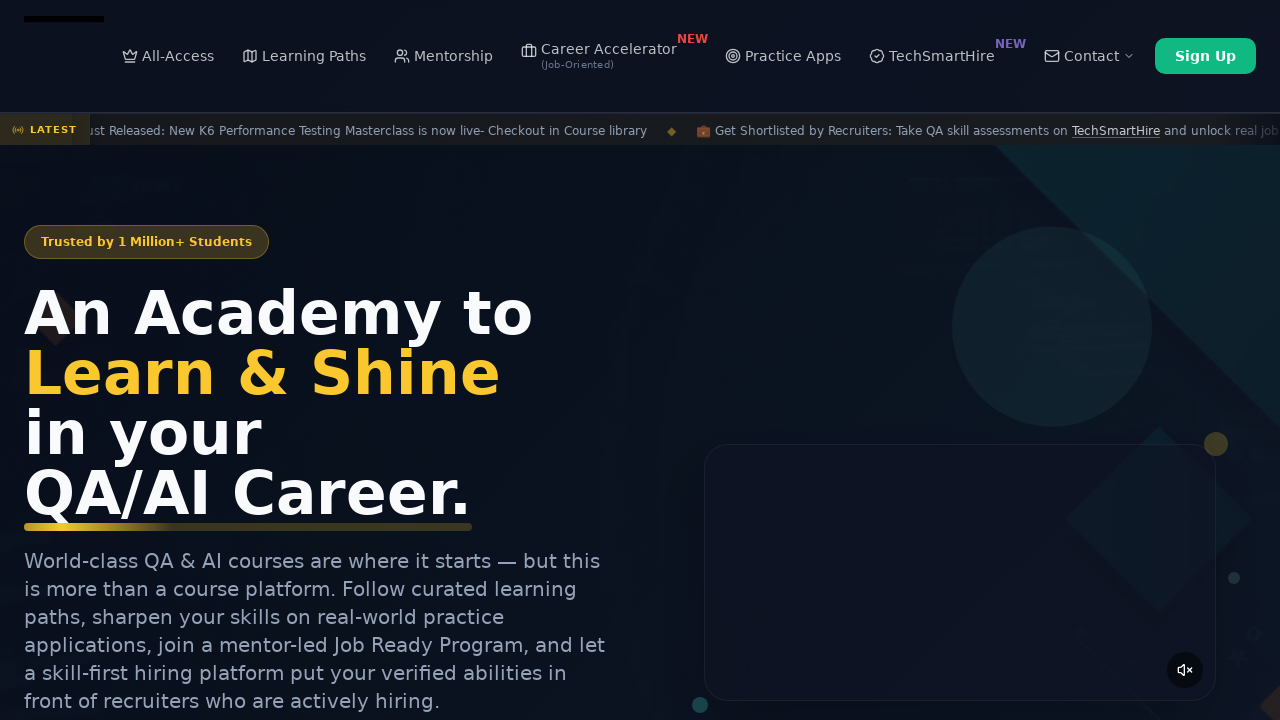

Extracted course name: 'Playwright Testing'
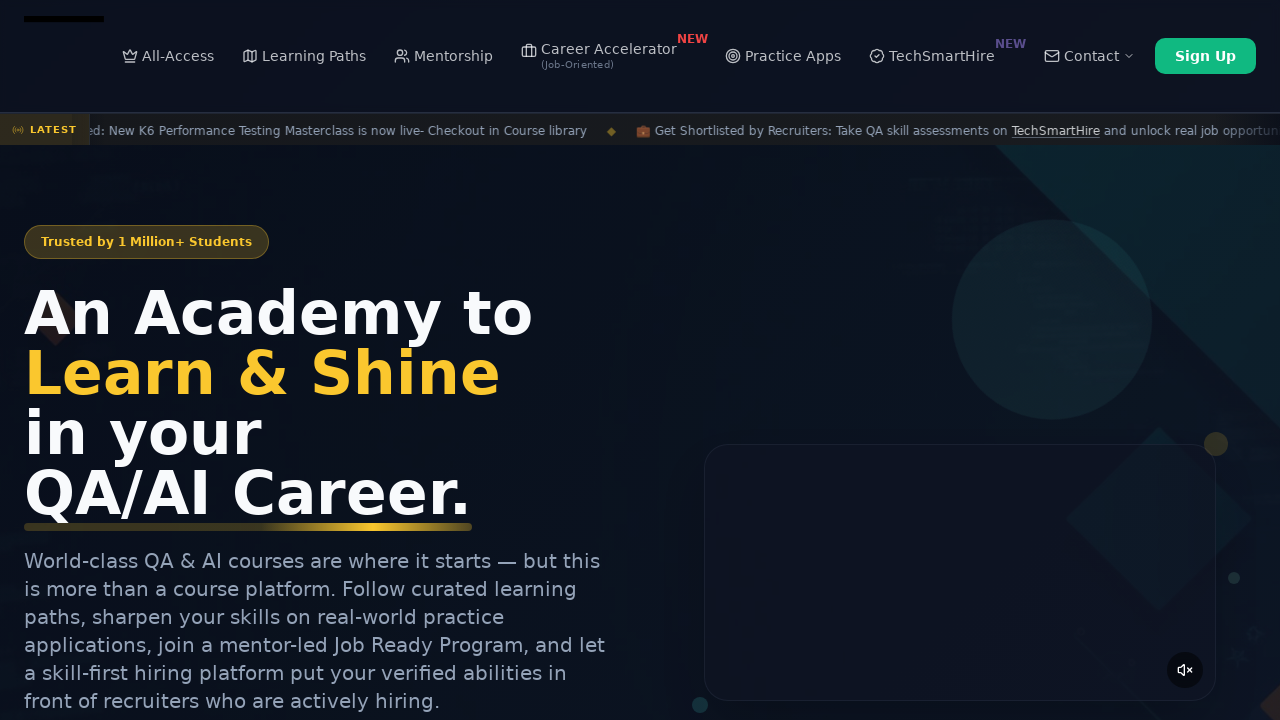

Filled name field with extracted course name: 'Playwright Testing' on input[name='name']
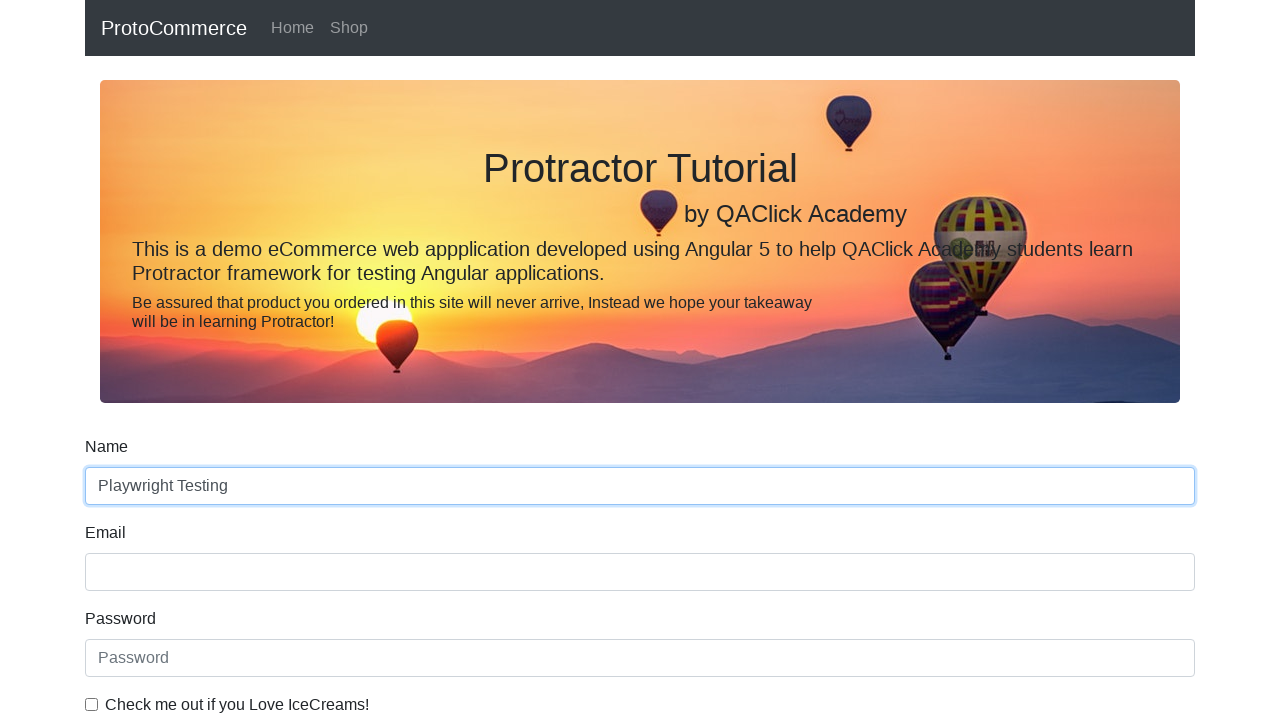

Closed the new tab
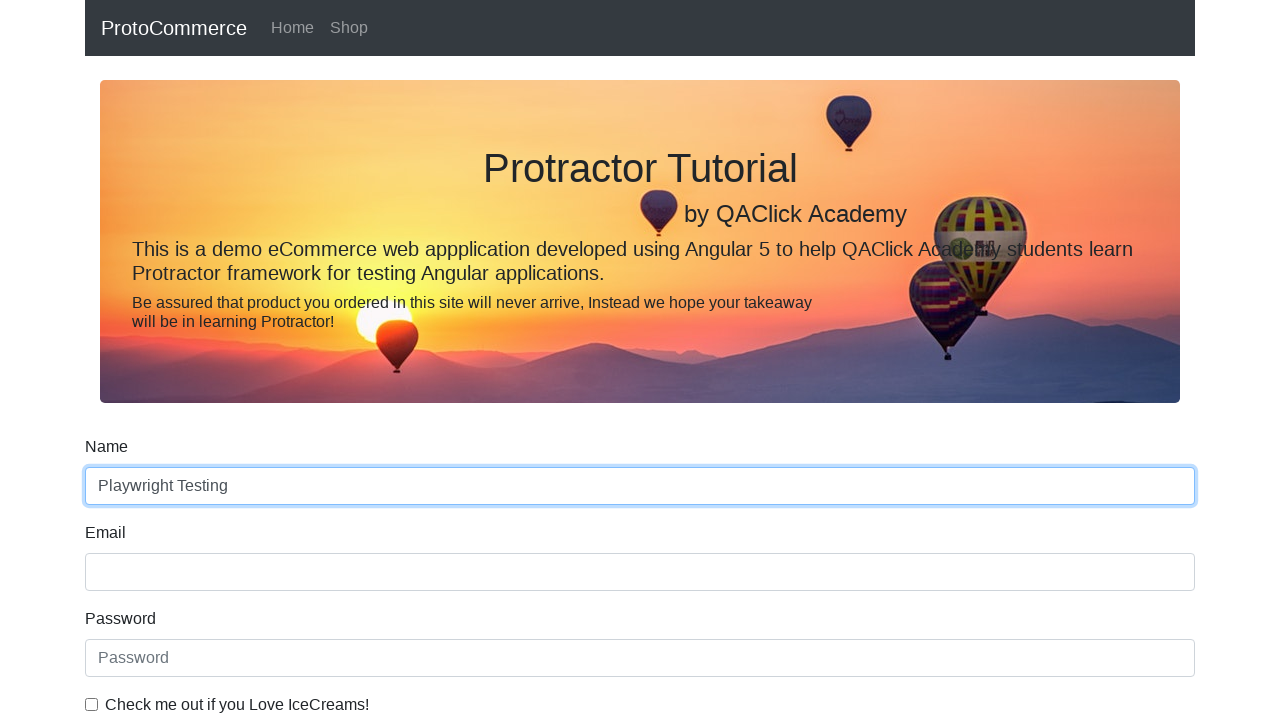

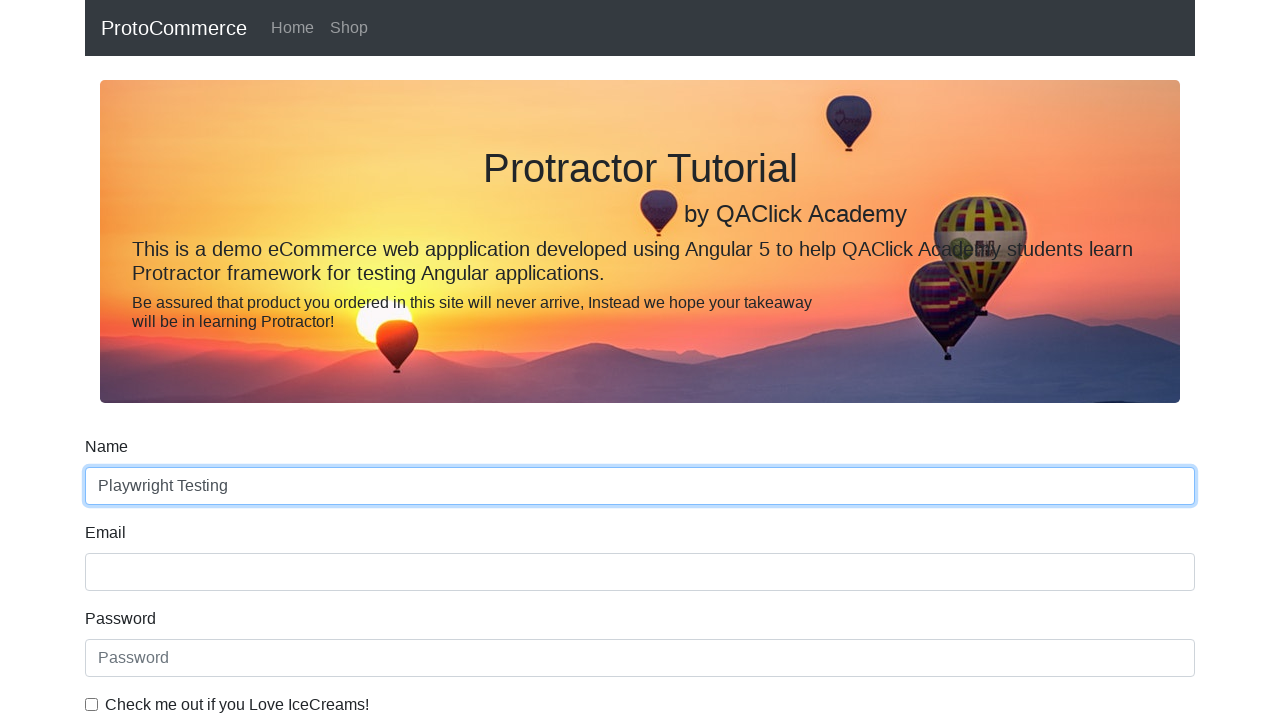